Solves a mathematical puzzle by extracting an attribute value from an image, calculating a result, and submitting the form with checkbox and radio button selections

Starting URL: http://suninjuly.github.io/get_attribute.html

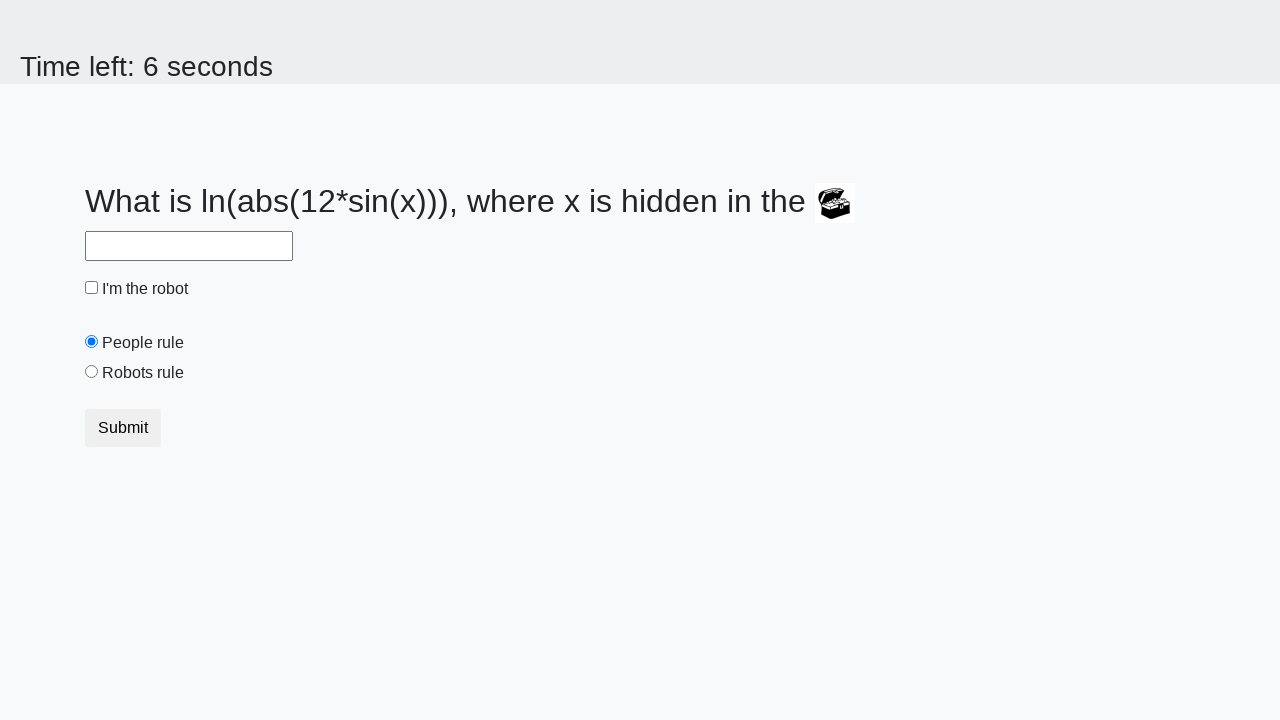

Located treasure image element
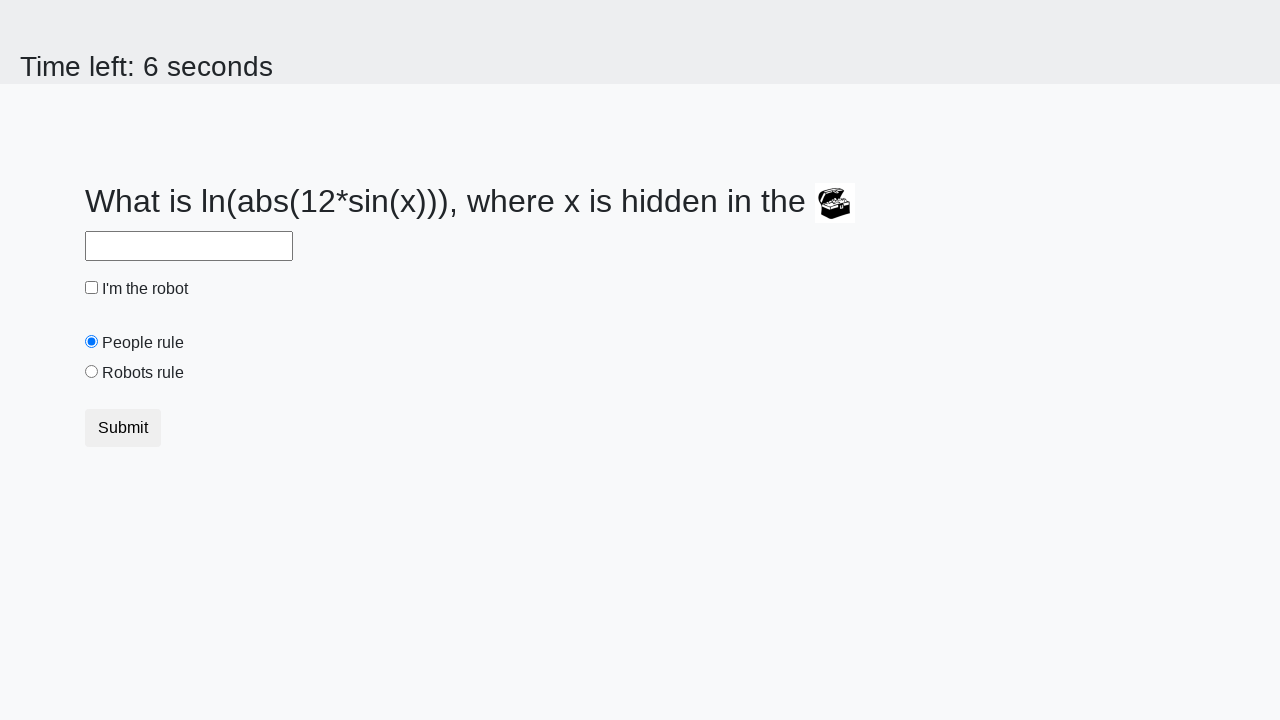

Extracted valuex attribute from treasure image: 788
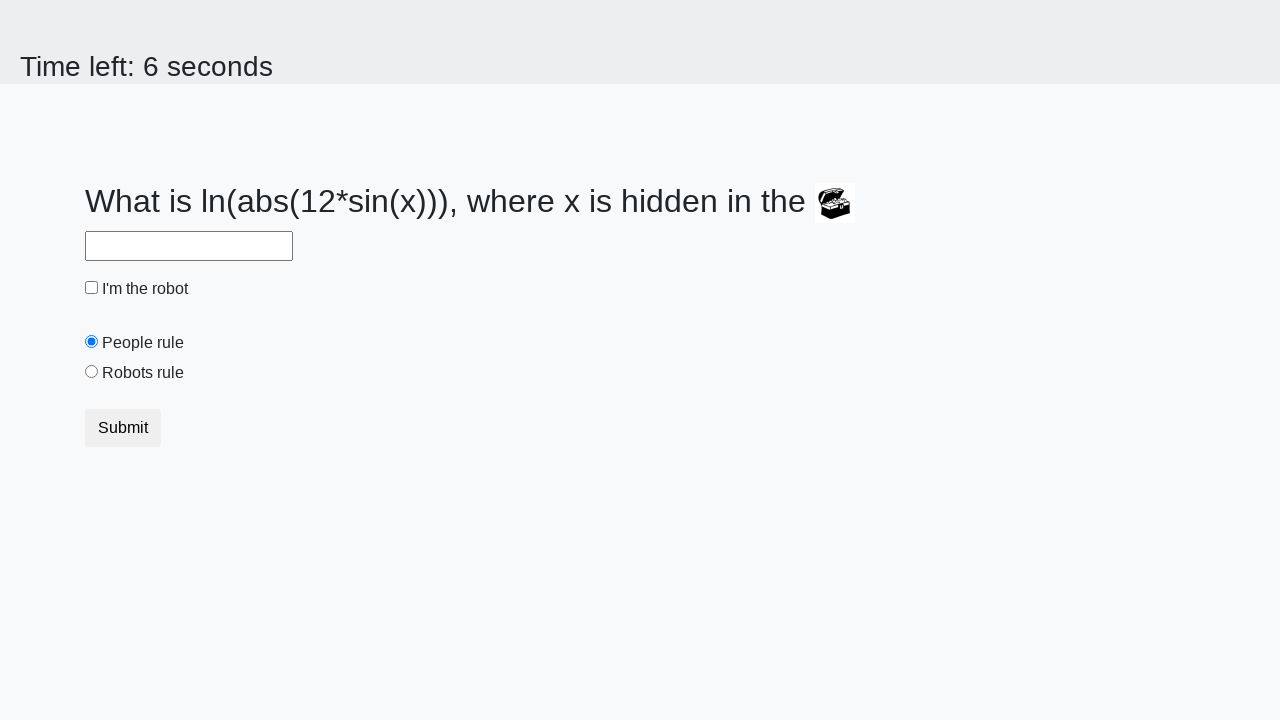

Calculated mathematical result: 1.8192320953912025
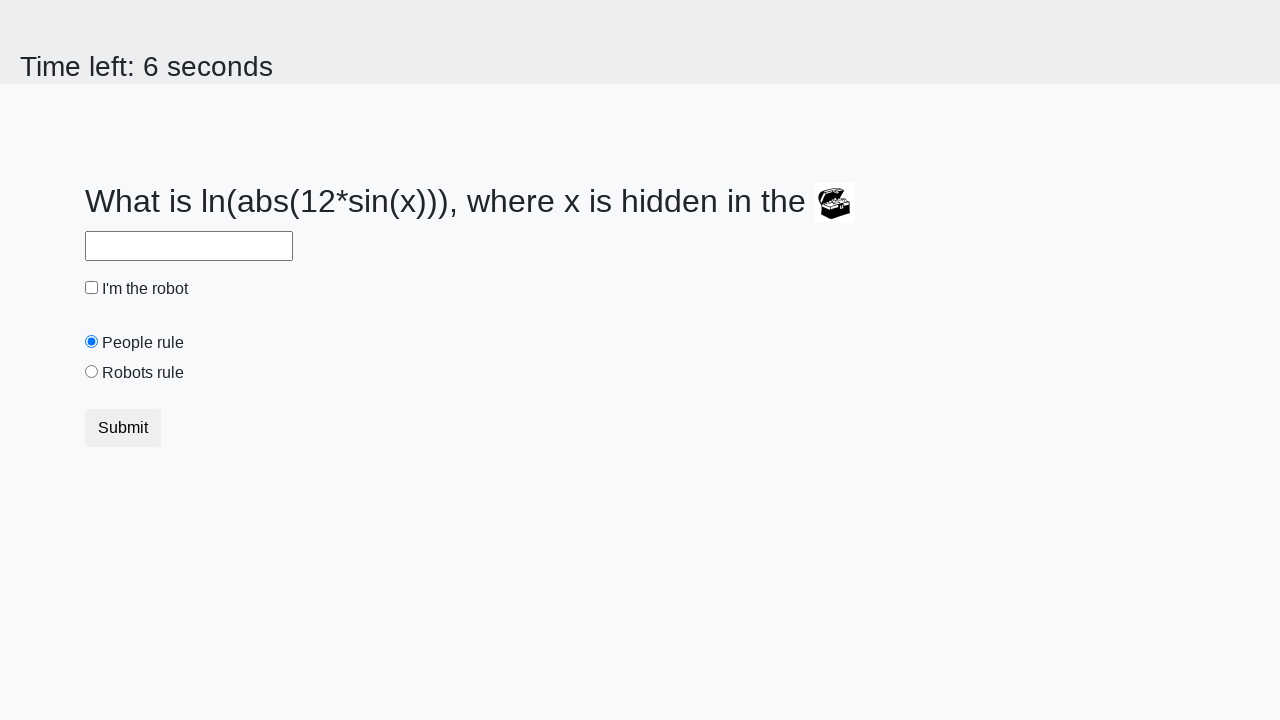

Filled answer field with calculated value: 1.8192320953912025 on input#answer
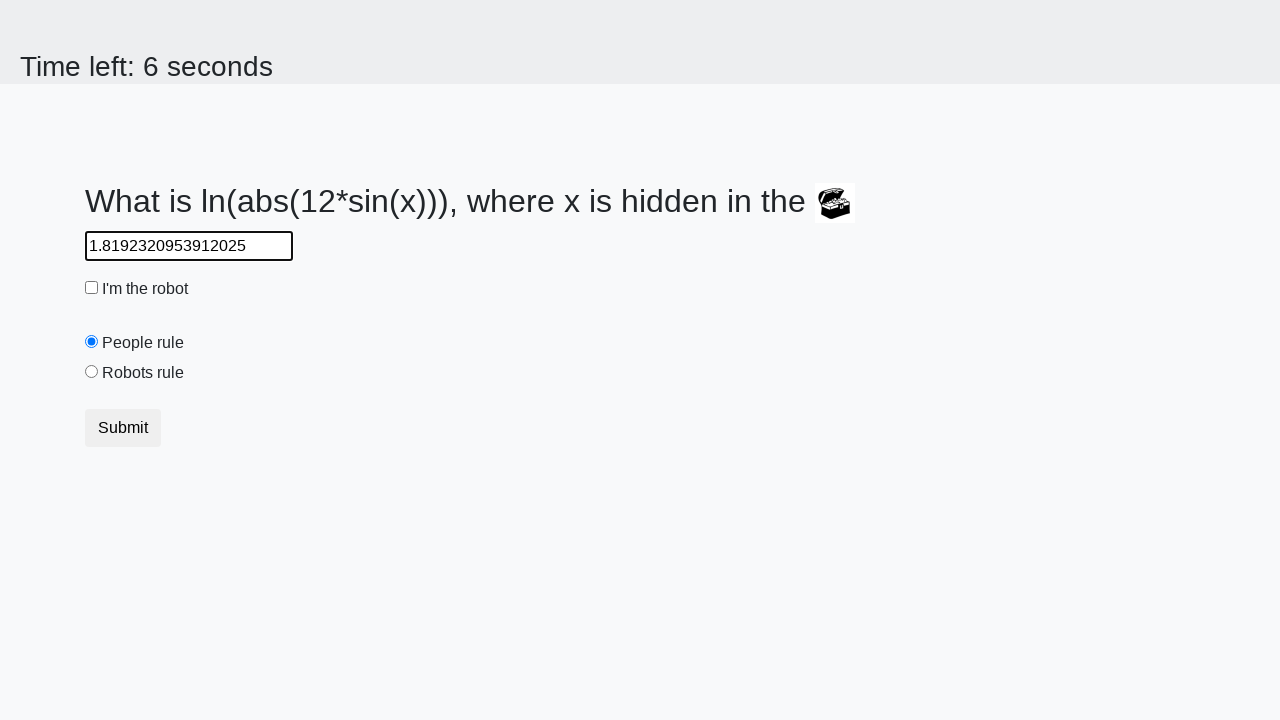

Clicked robot checkbox at (92, 288) on input#robotCheckbox
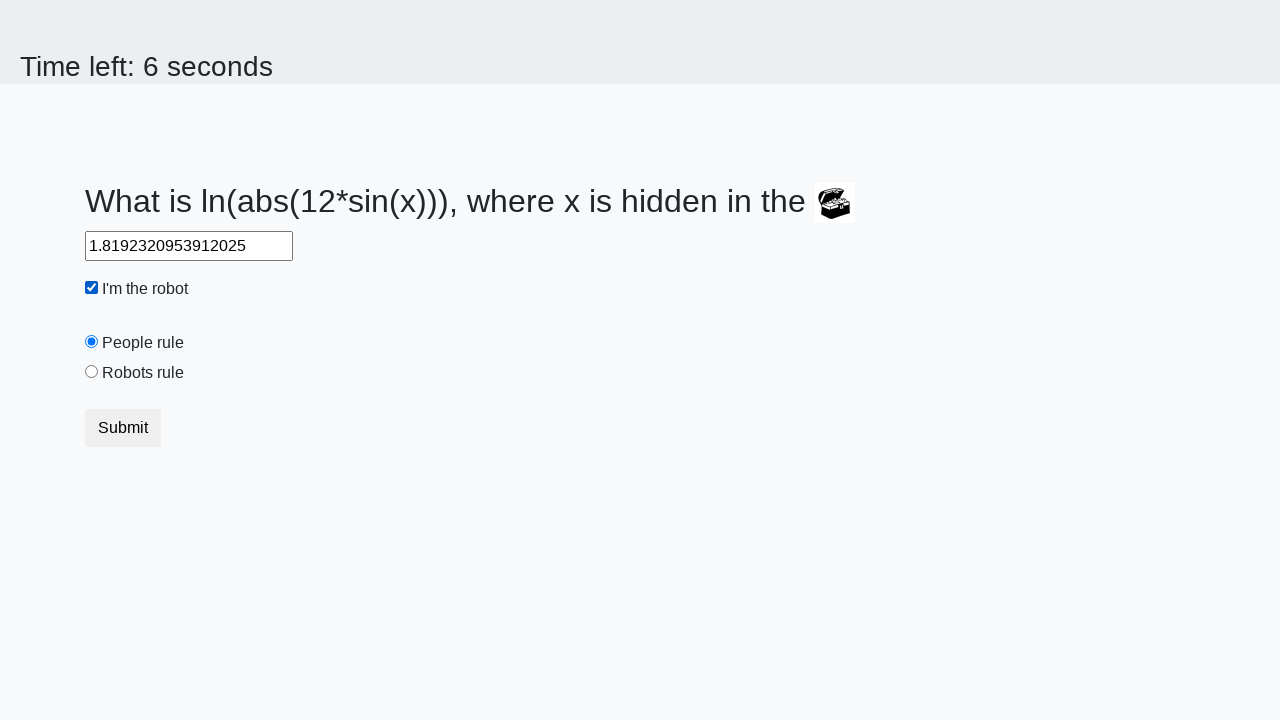

Selected robots rule radio button at (92, 372) on #robotsRule
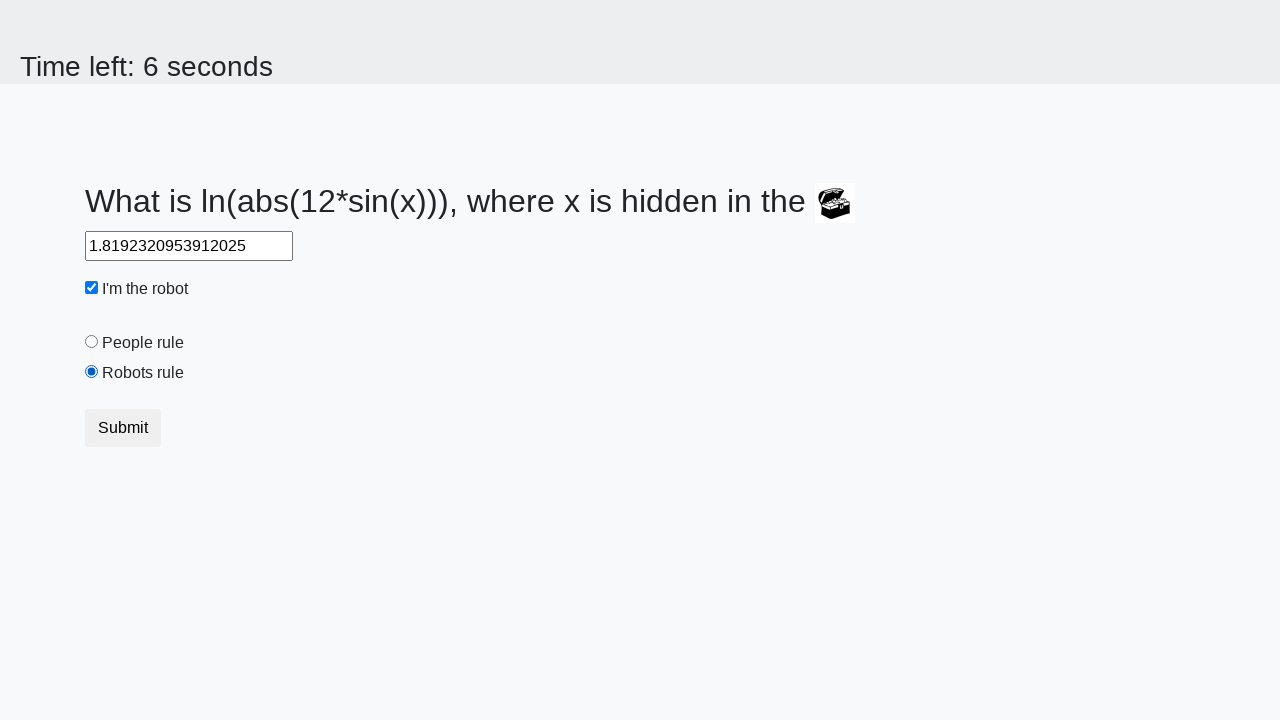

Clicked submit button to submit form at (123, 428) on button.btn-default
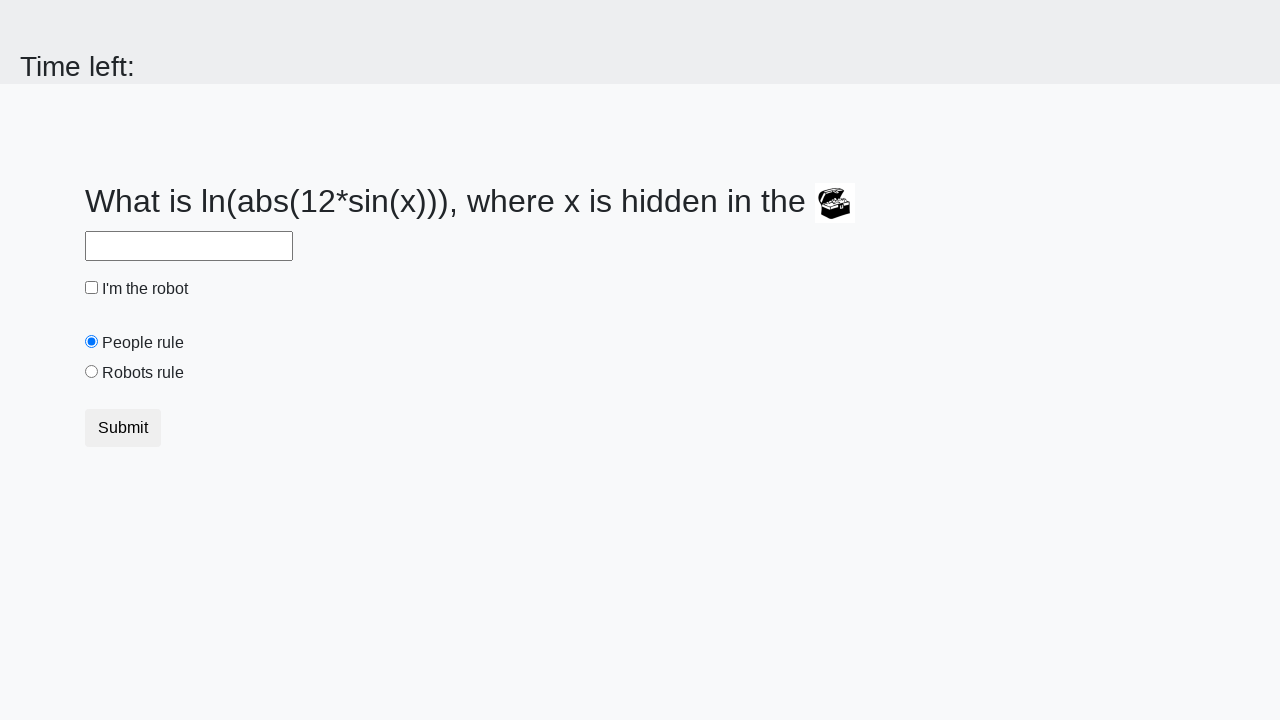

Waited 1000ms for form submission response
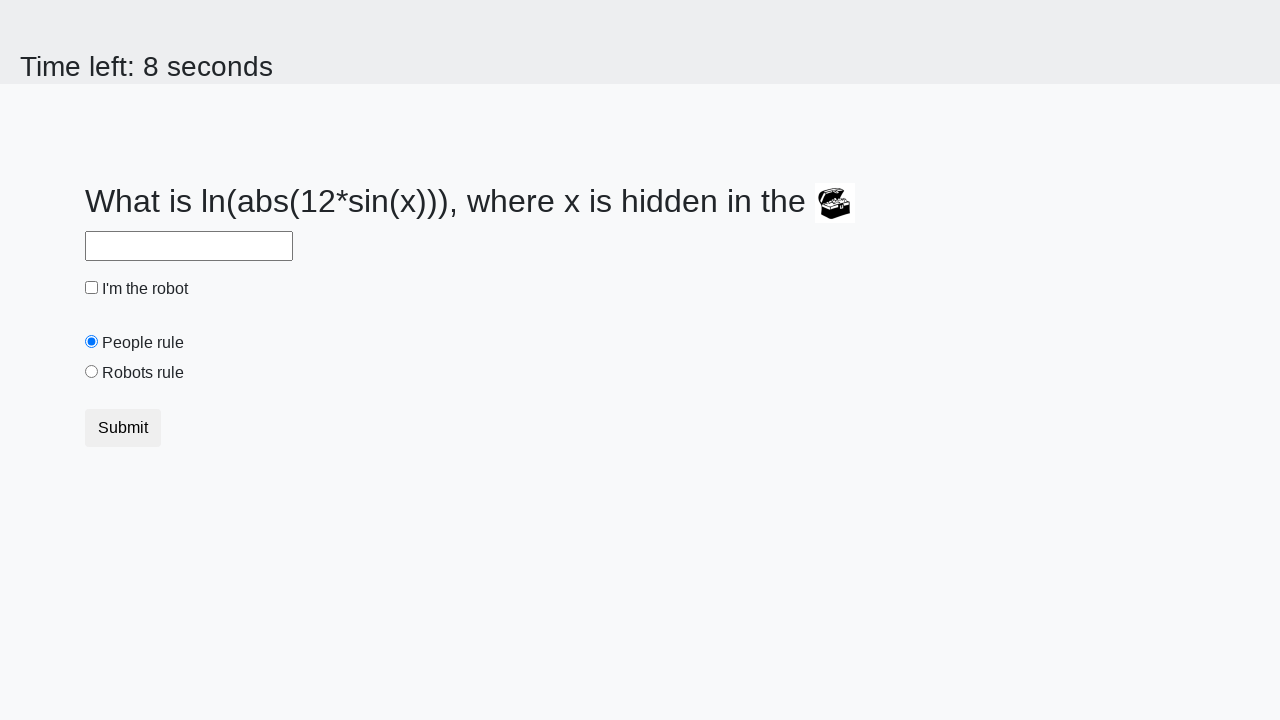

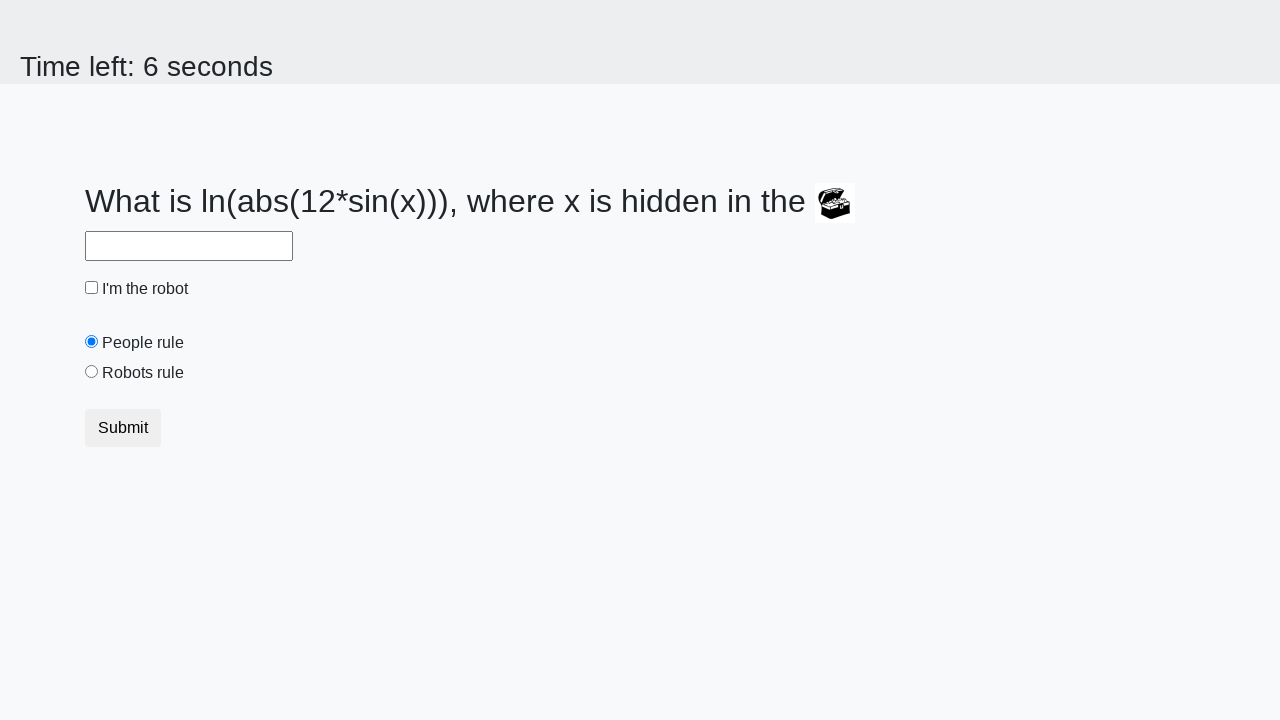